Tests a registration form by filling in required fields (first name, last name, email) and submitting, then verifies successful registration by checking for a congratulations message.

Starting URL: http://suninjuly.github.io/registration1.html

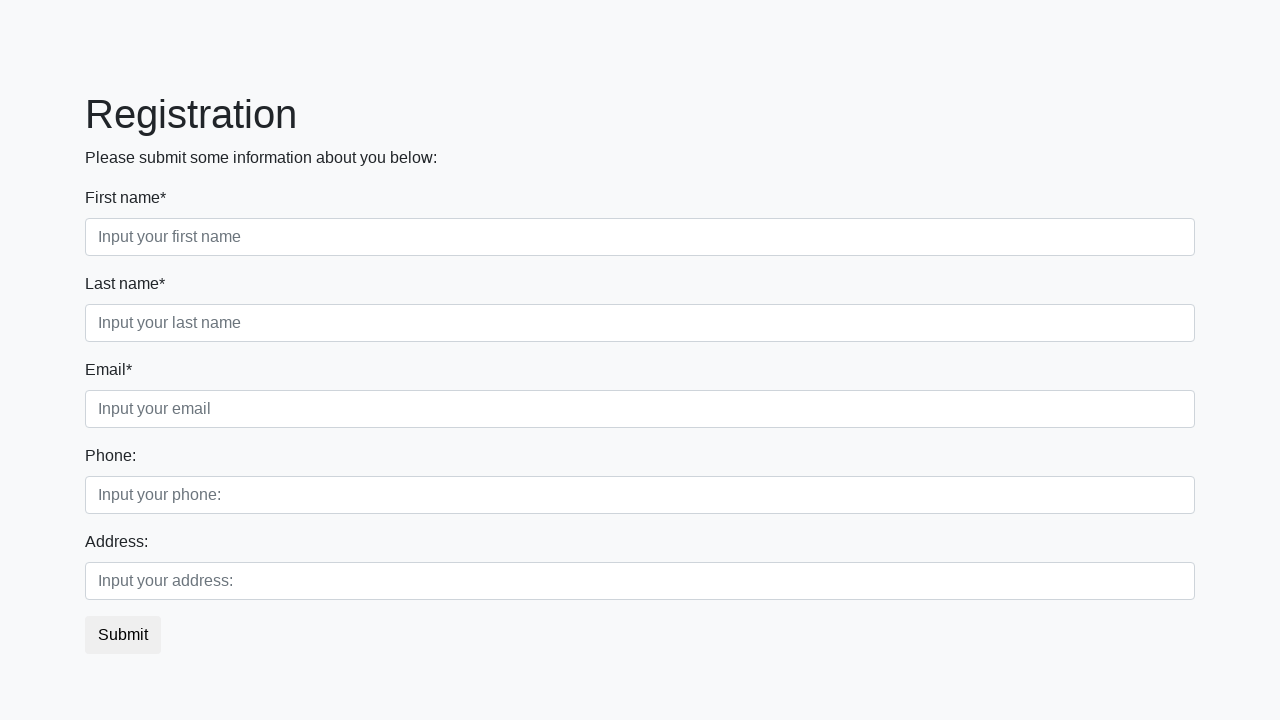

Filled last name field with 'Petrov' on .first_block .form-control.first
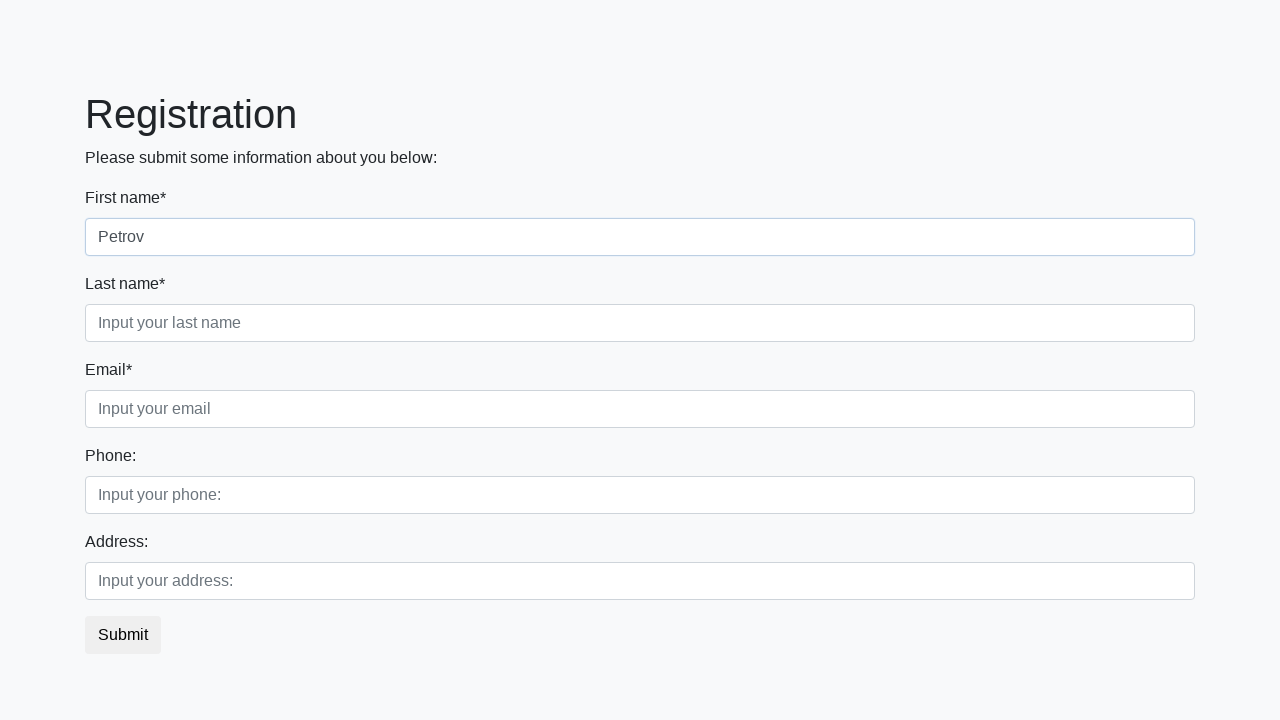

Filled first name field with 'Ivan' on .first_block .form-control.second
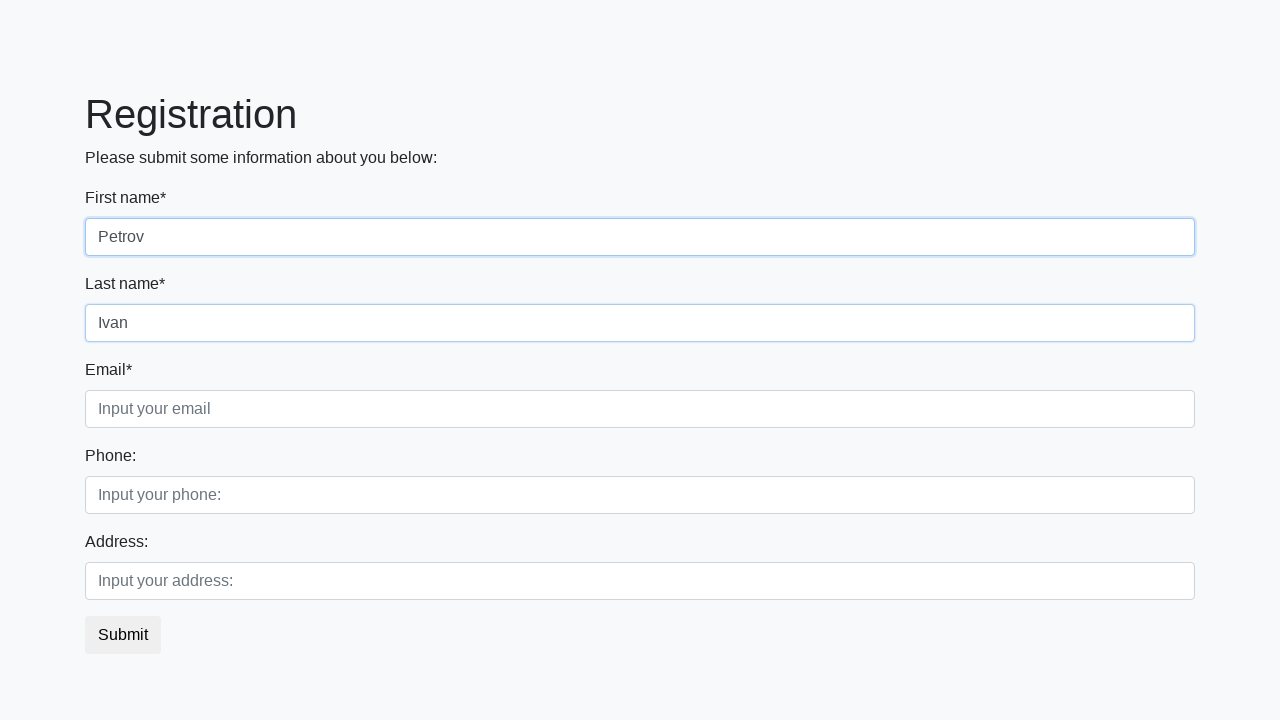

Filled email field with 'testuser@example.com' on .first_block .form-control.third
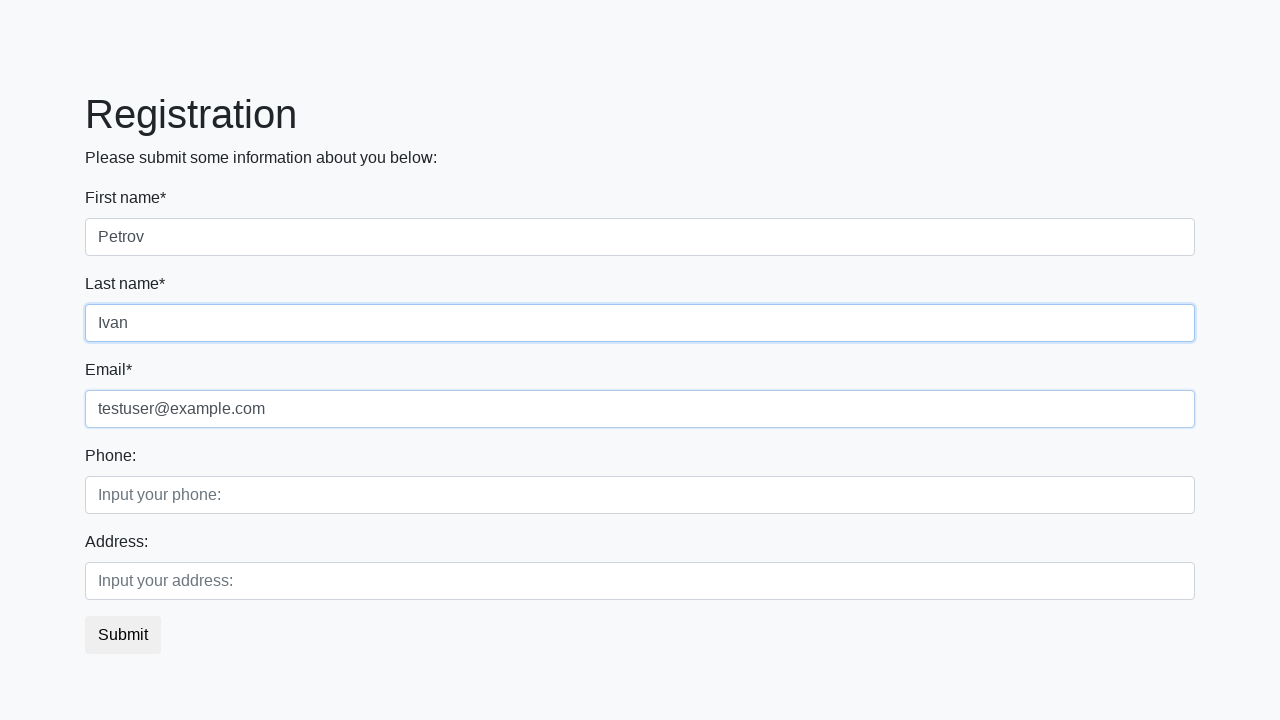

Clicked registration submit button at (123, 635) on button.btn
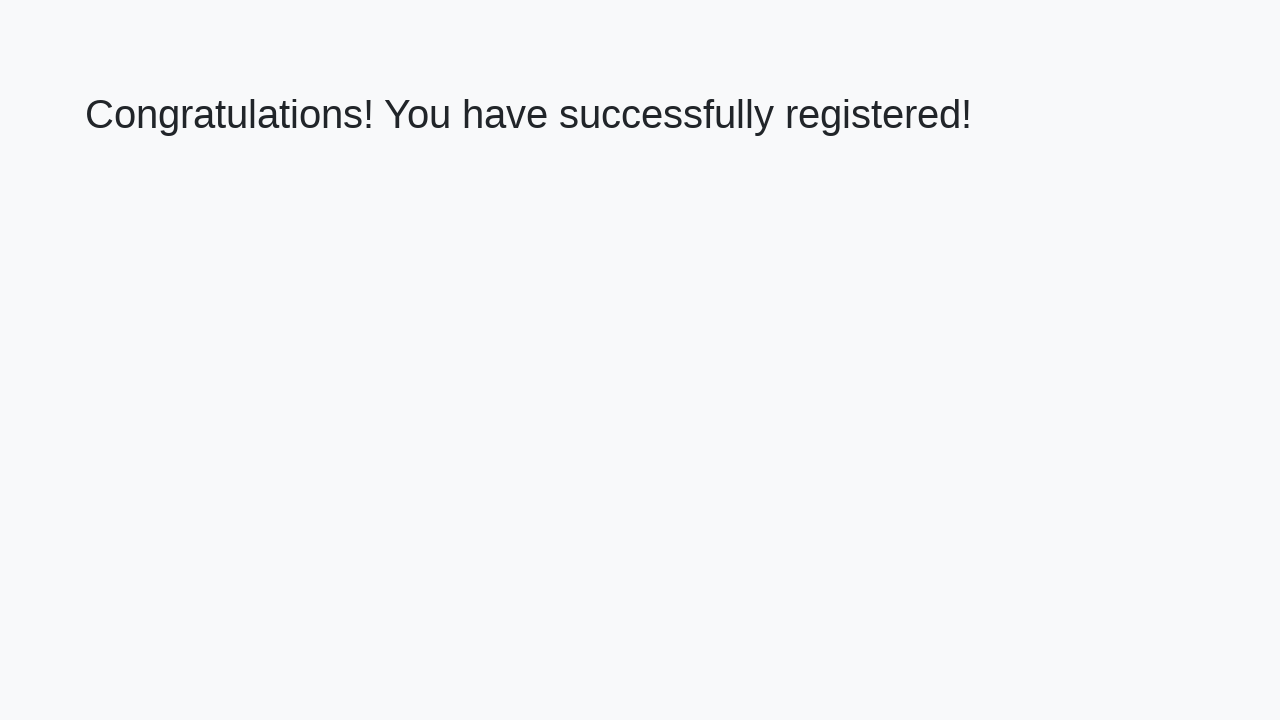

Registration confirmation page loaded with h1 element
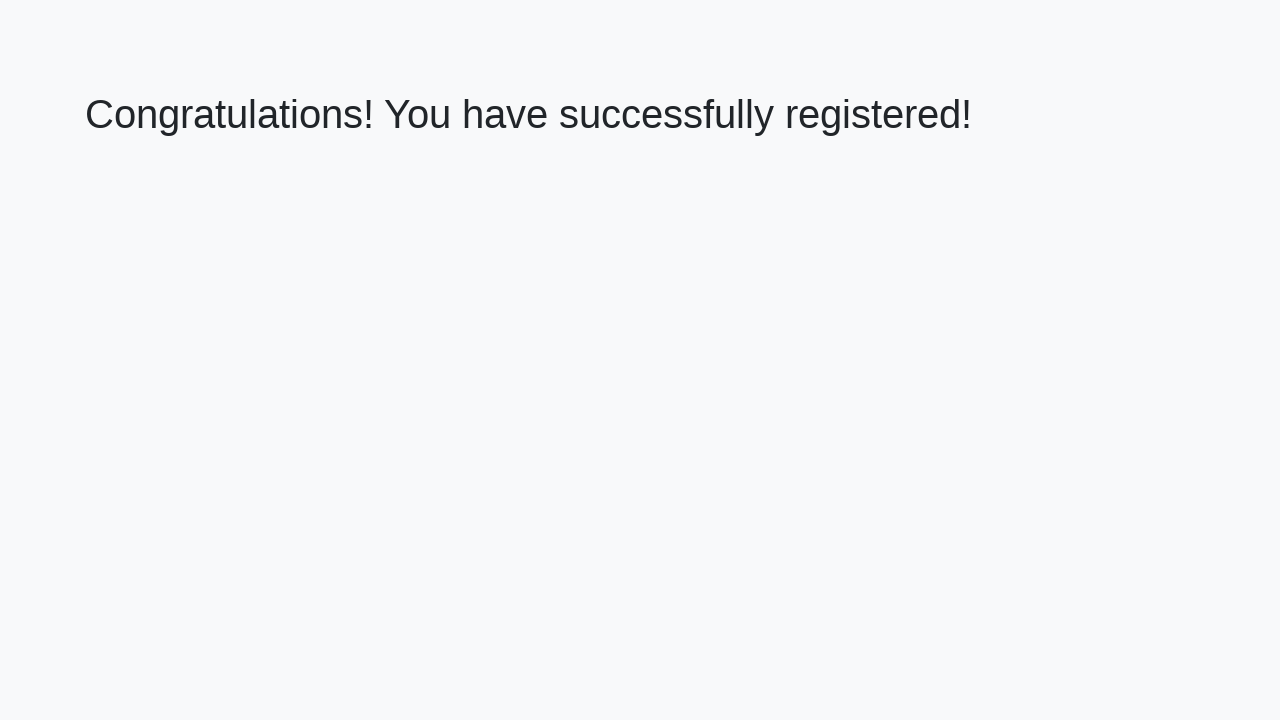

Retrieved congratulations message: 'Congratulations! You have successfully registered!'
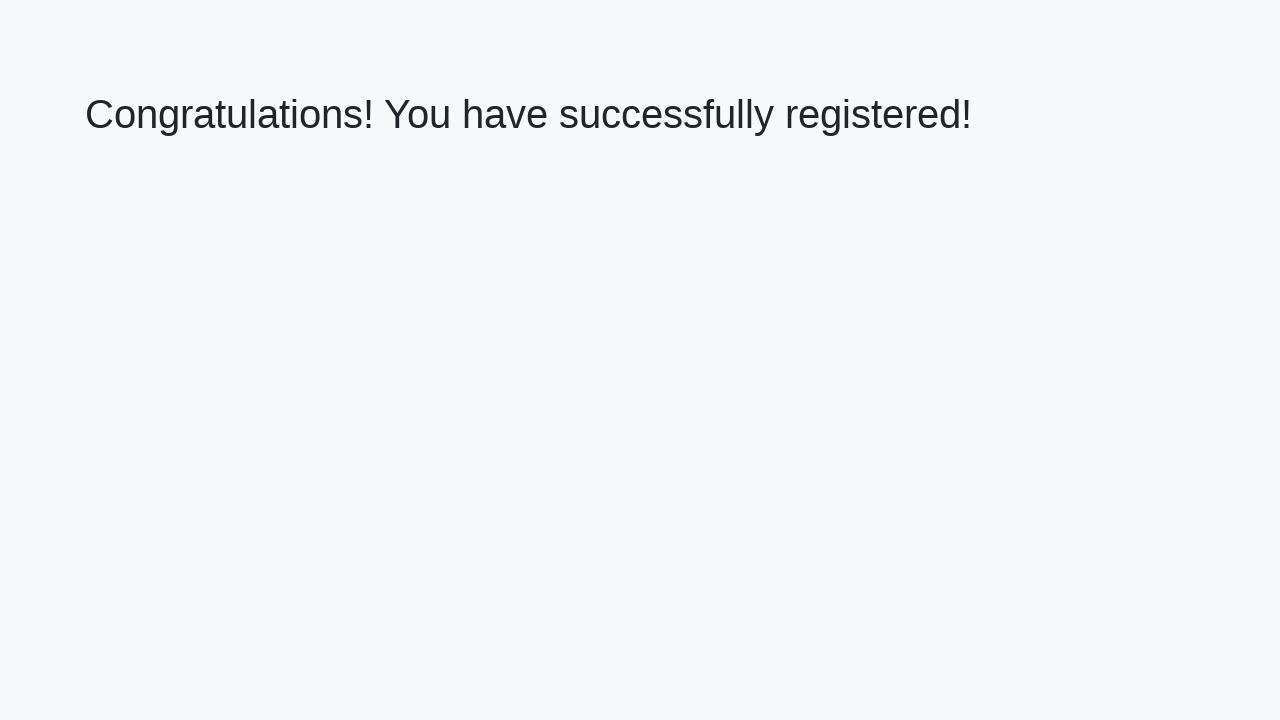

Verified successful registration with correct congratulations message
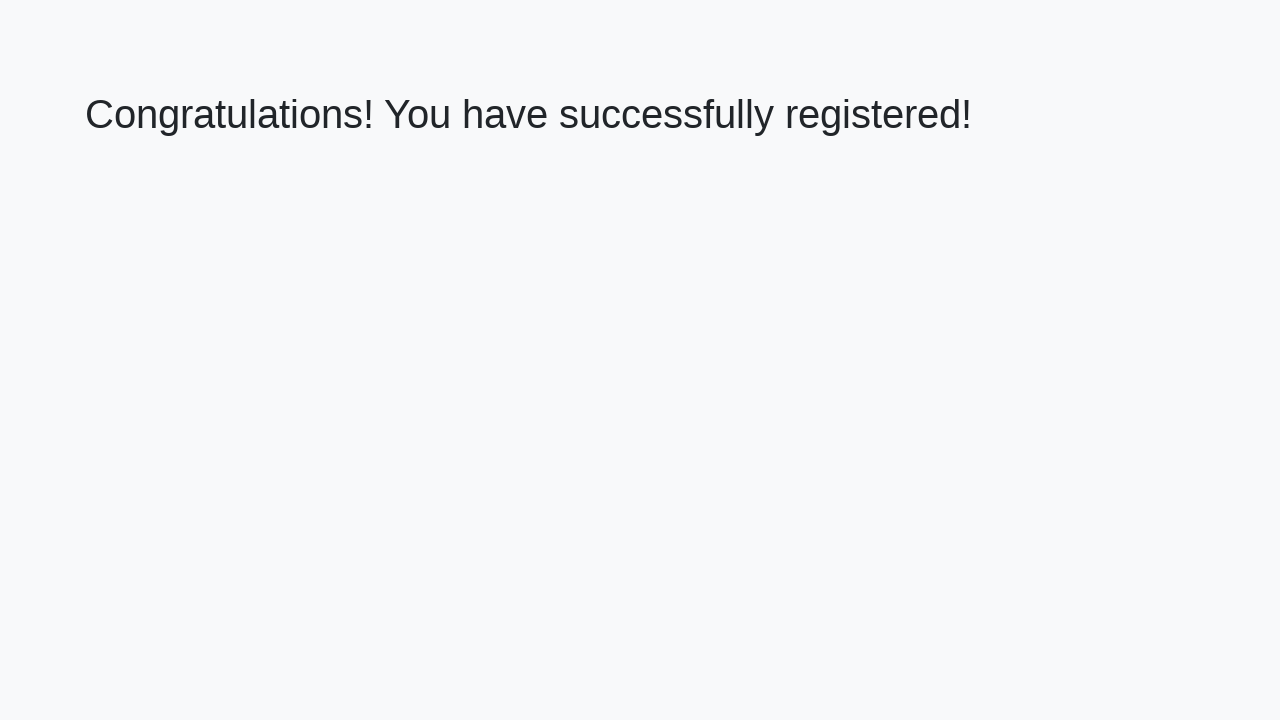

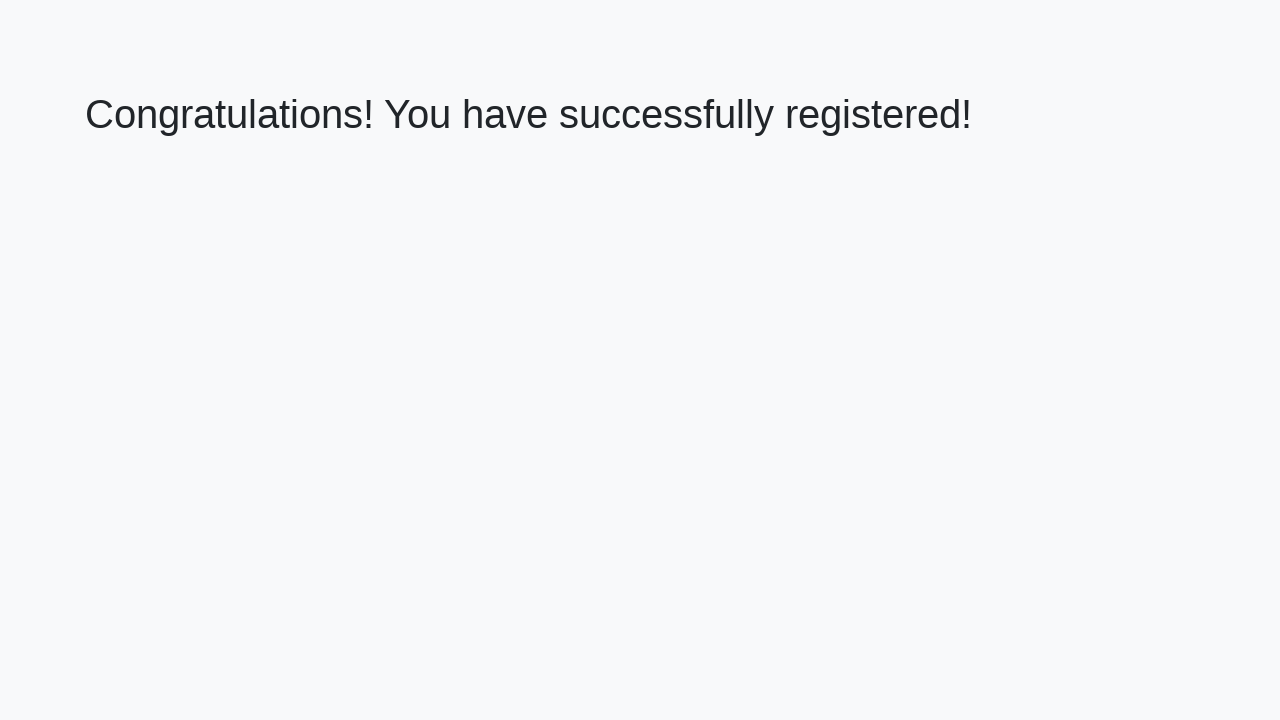